Navigates to Flipkart homepage and verifies the page loads successfully by waiting for content, then clears cookies

Starting URL: https://www.flipkart.com

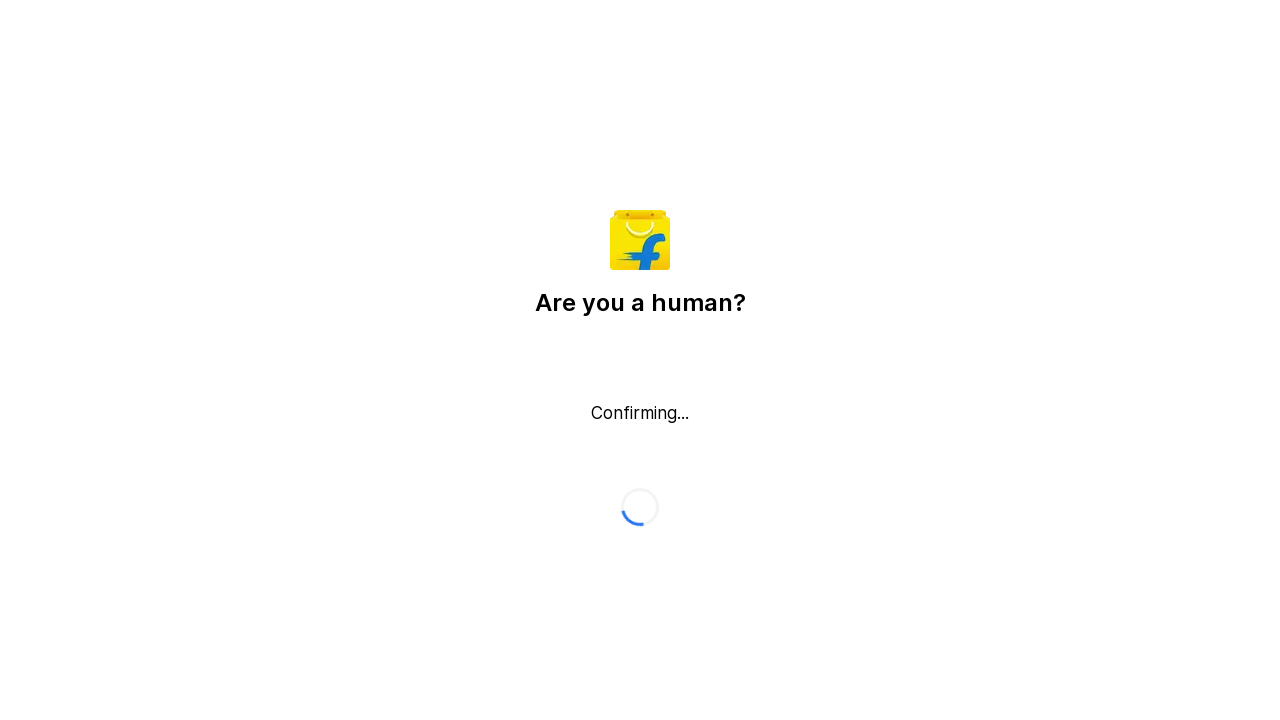

Navigated to Flipkart homepage
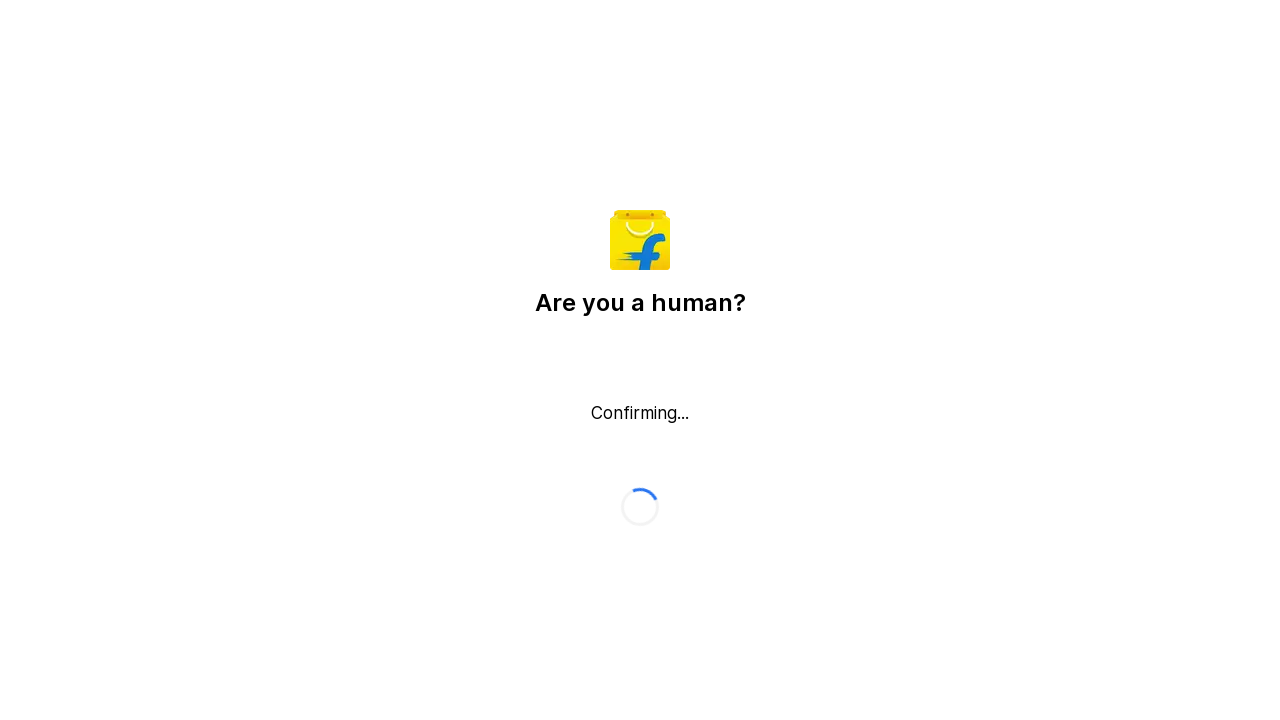

Page load state reached networkidle, content fully loaded
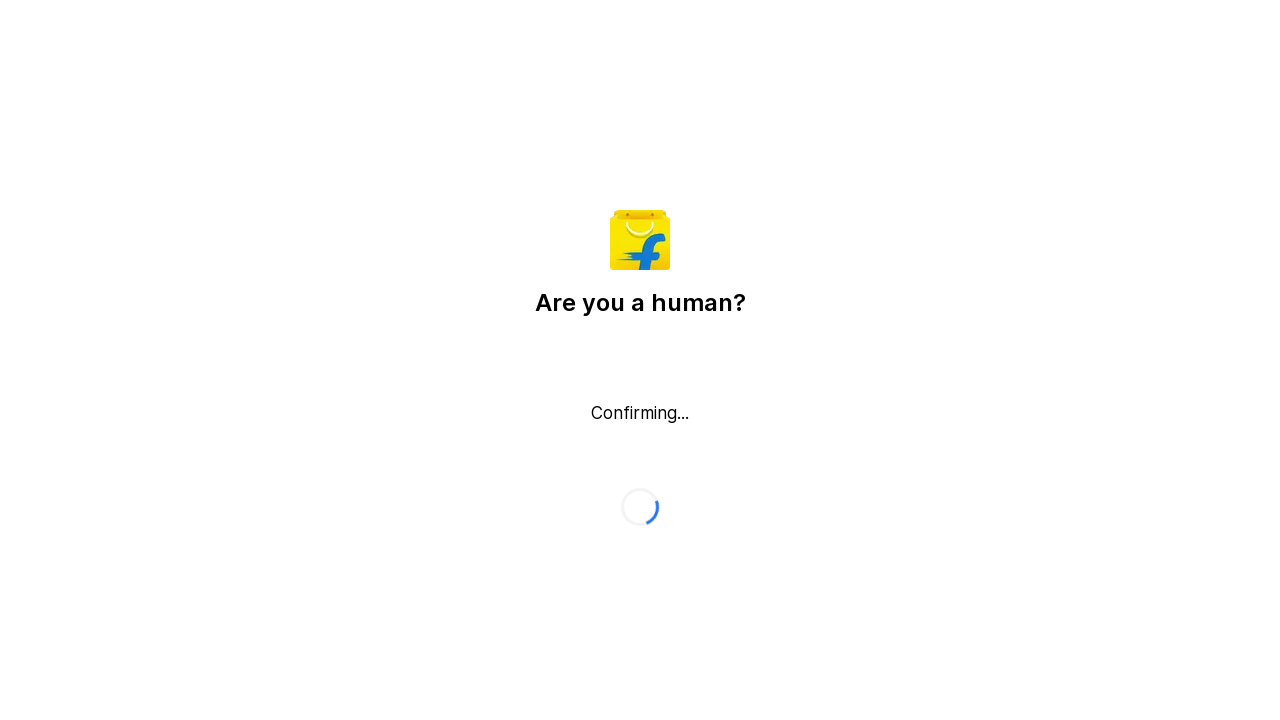

Cleared all cookies from context
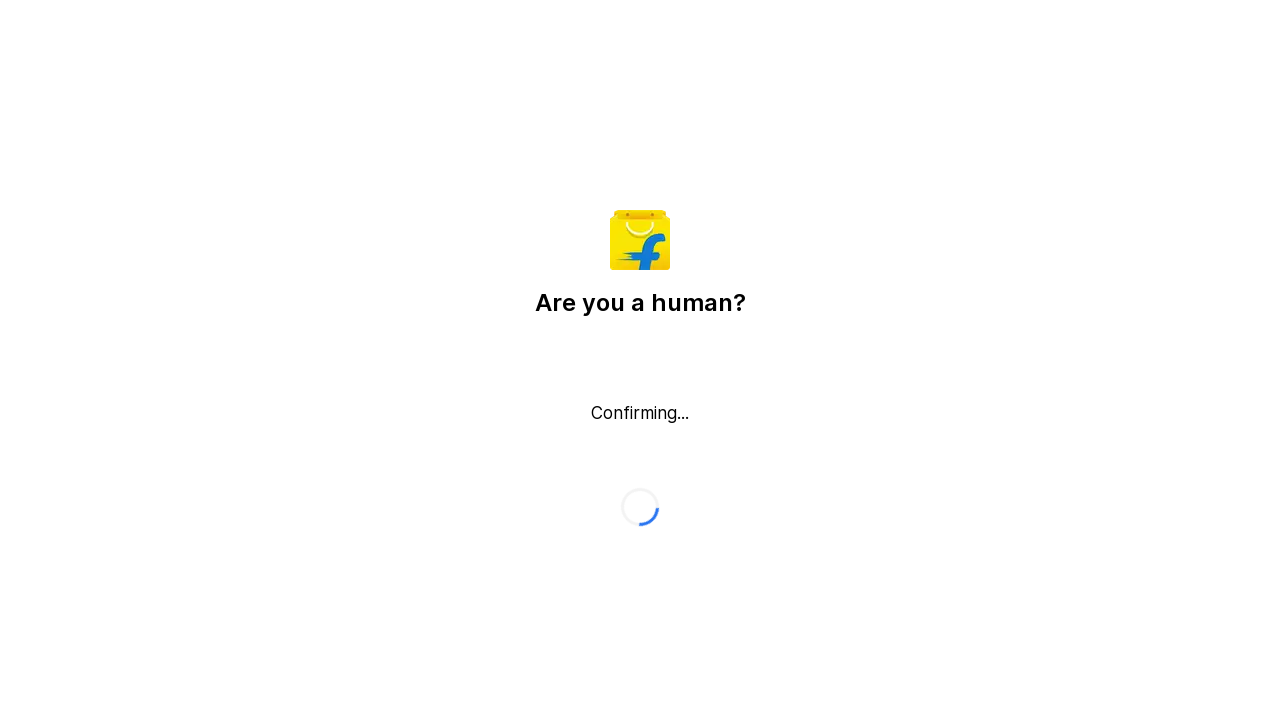

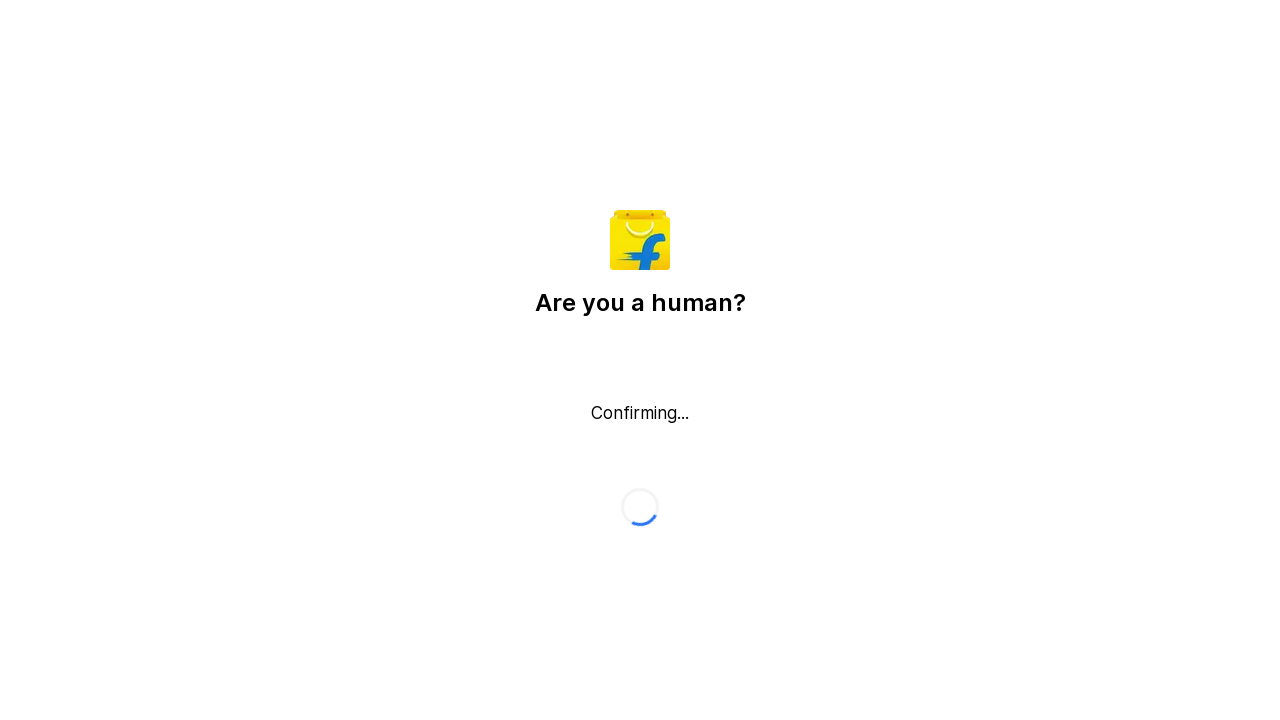